Navigates to example.com with a specific viewport size and captures a screenshot to verify the page loads correctly.

Starting URL: https://example.com

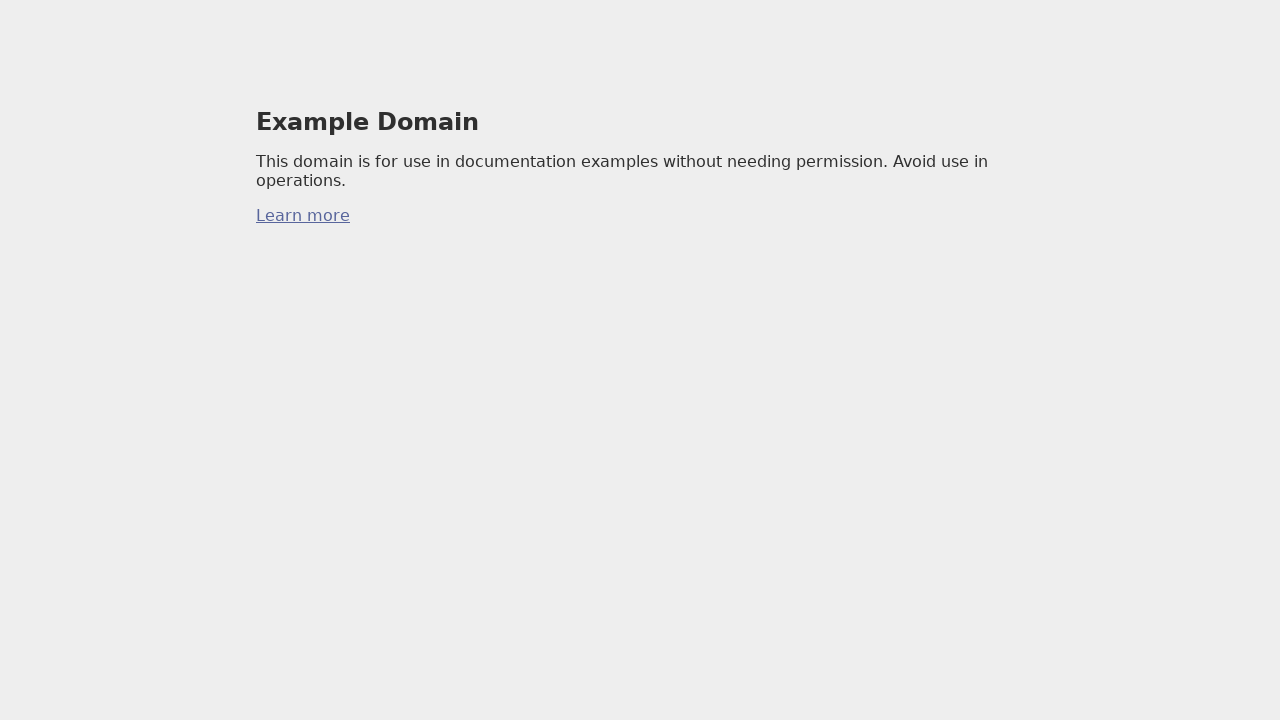

Set viewport size to 1920x1080
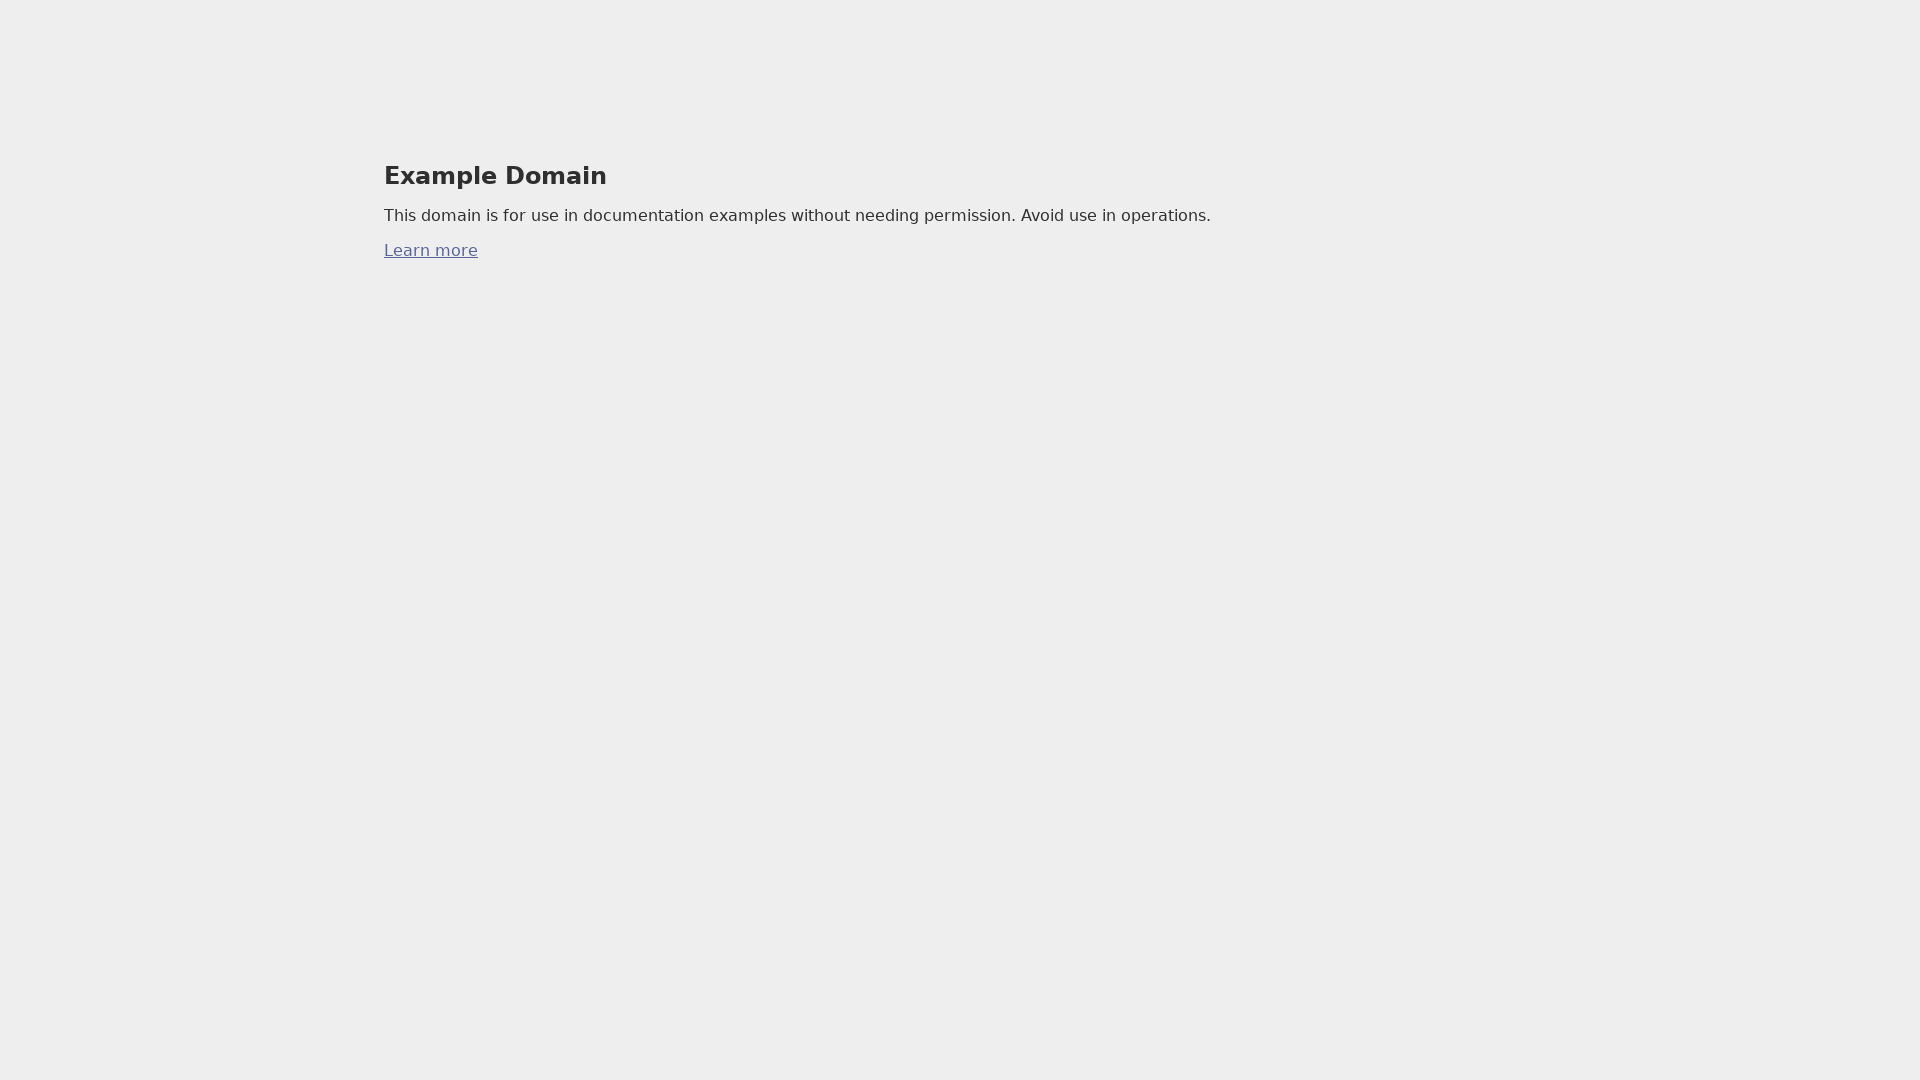

Page fully loaded
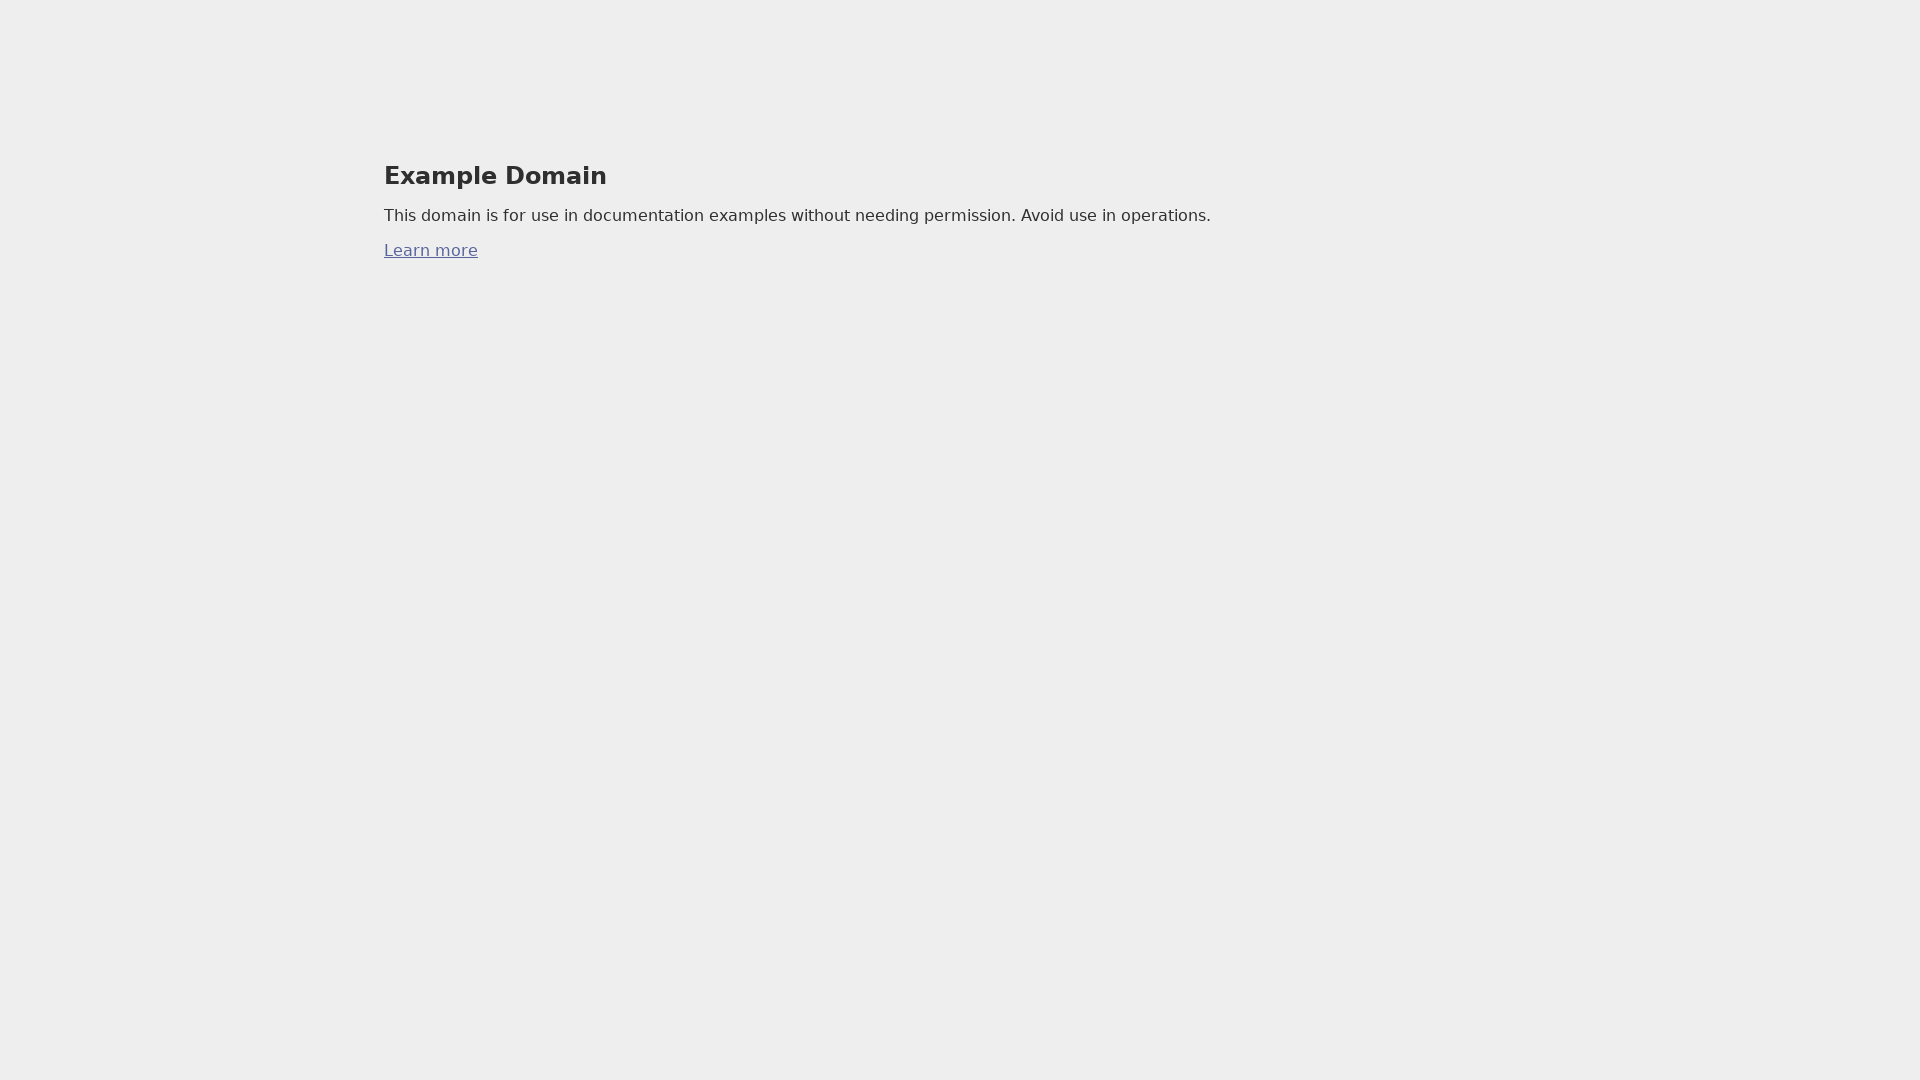

Captured screenshot to verify example.com loaded correctly
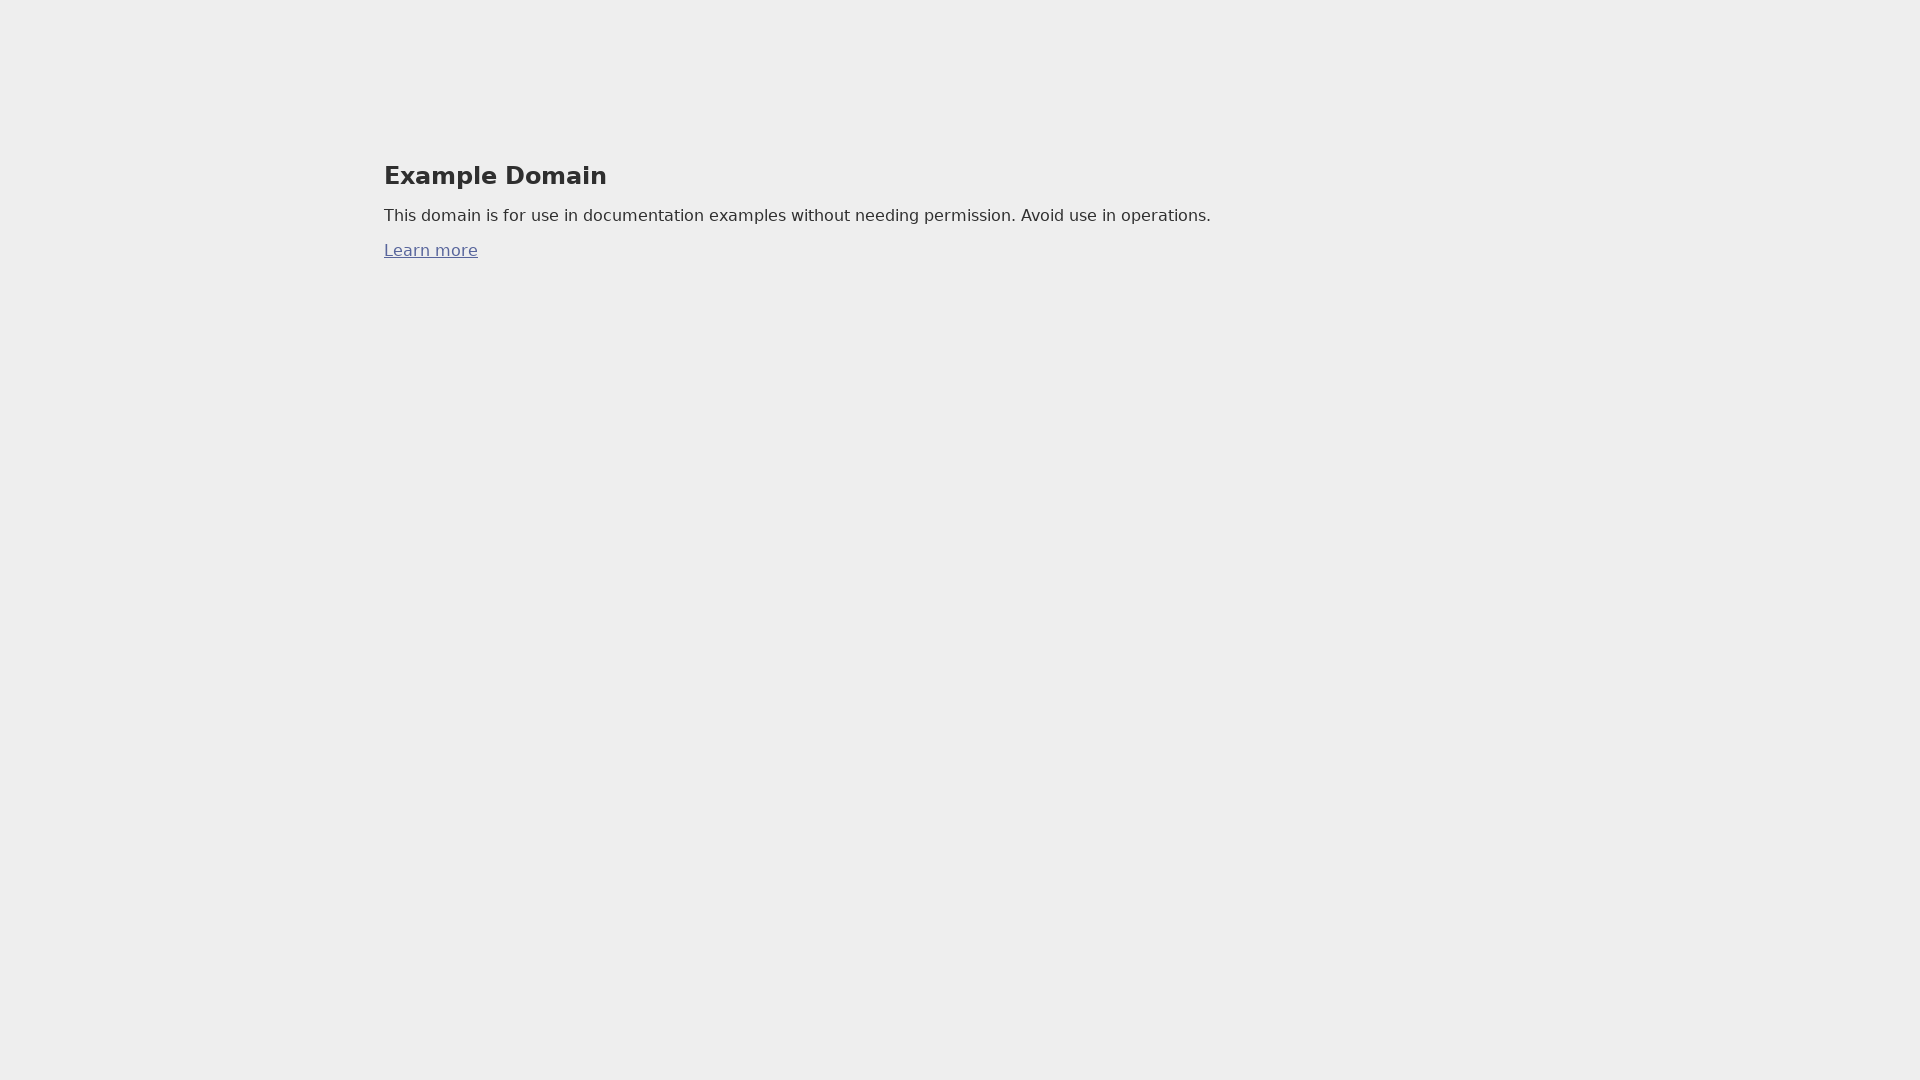

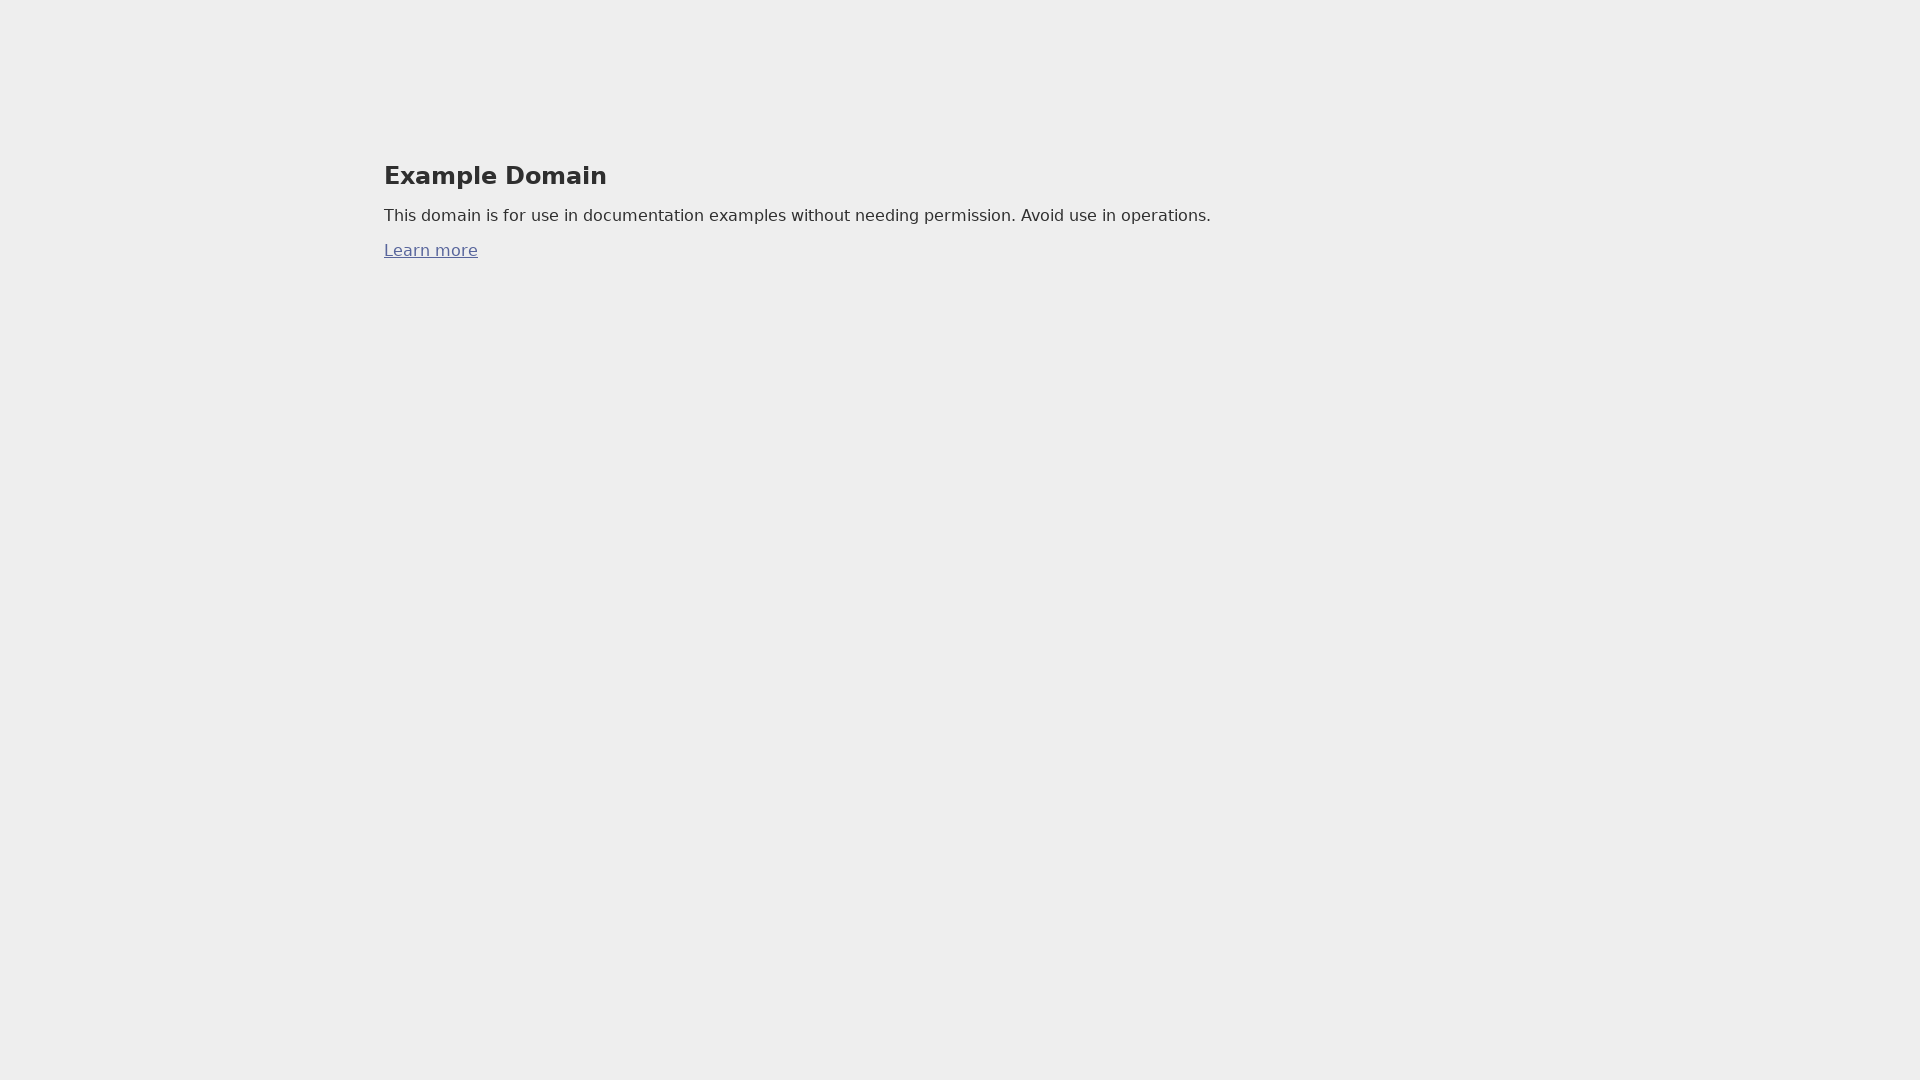